Clicks the About dropdown menu and verifies that it contains exactly 8 items

Starting URL: https://www.selenium.dev/

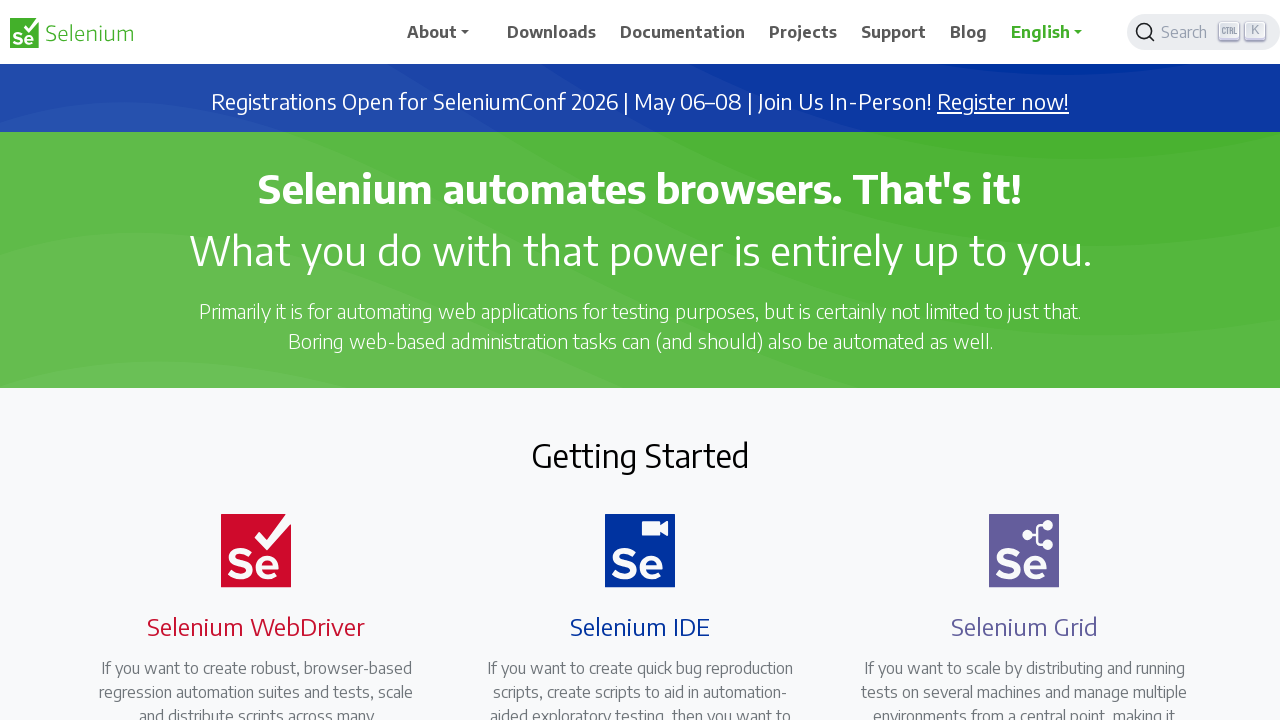

Clicked the About dropdown menu button at (445, 32) on xpath=//a[@id='navbarDropdown']
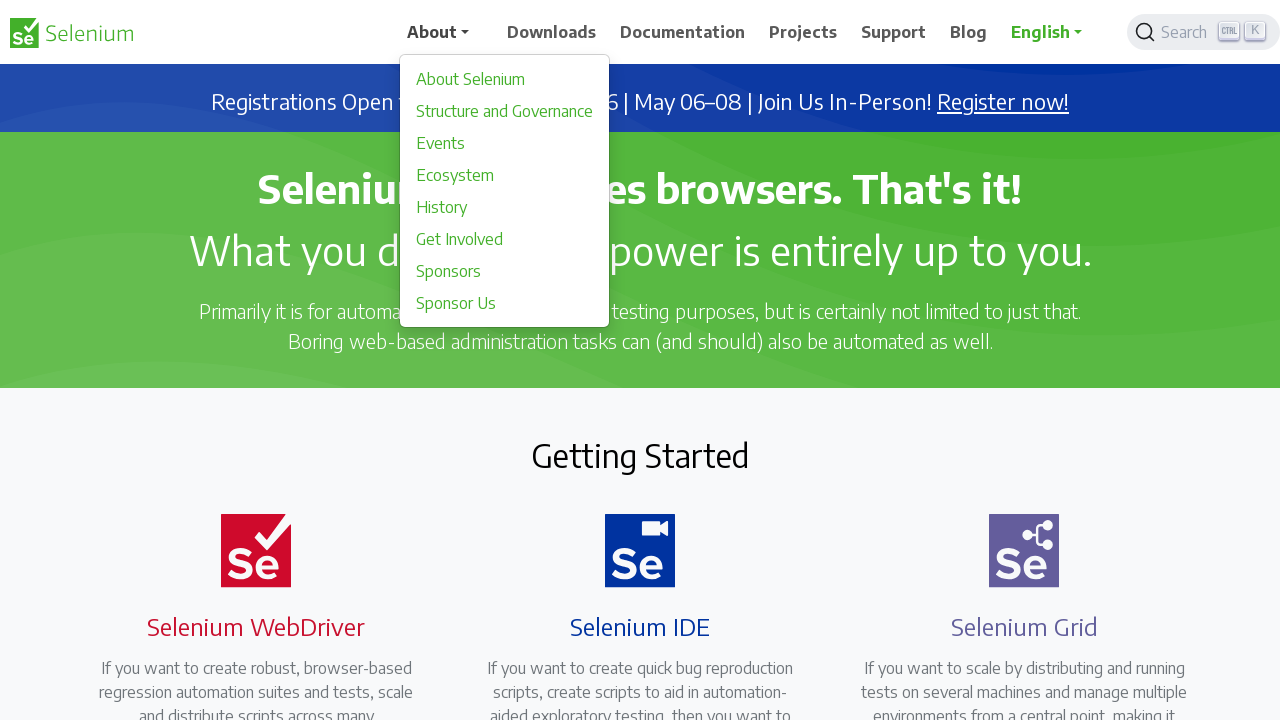

Located dropdown menu items
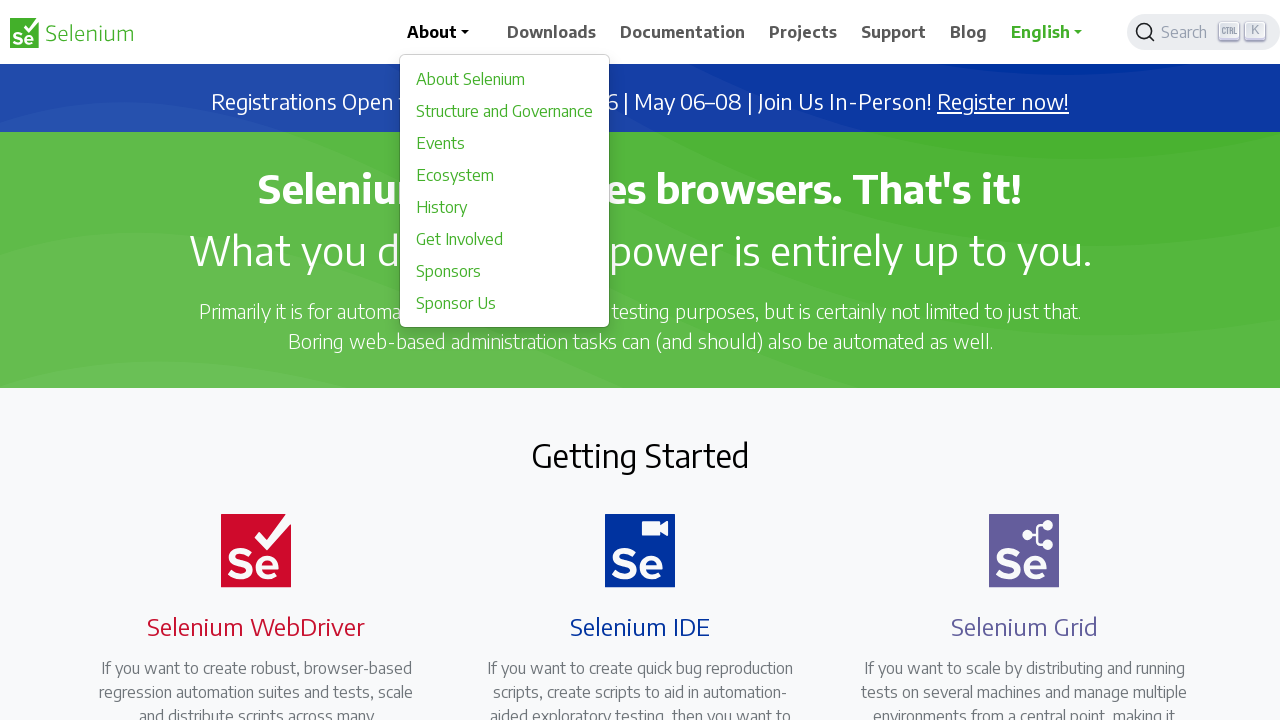

Verified dropdown menu contains exactly 8 items
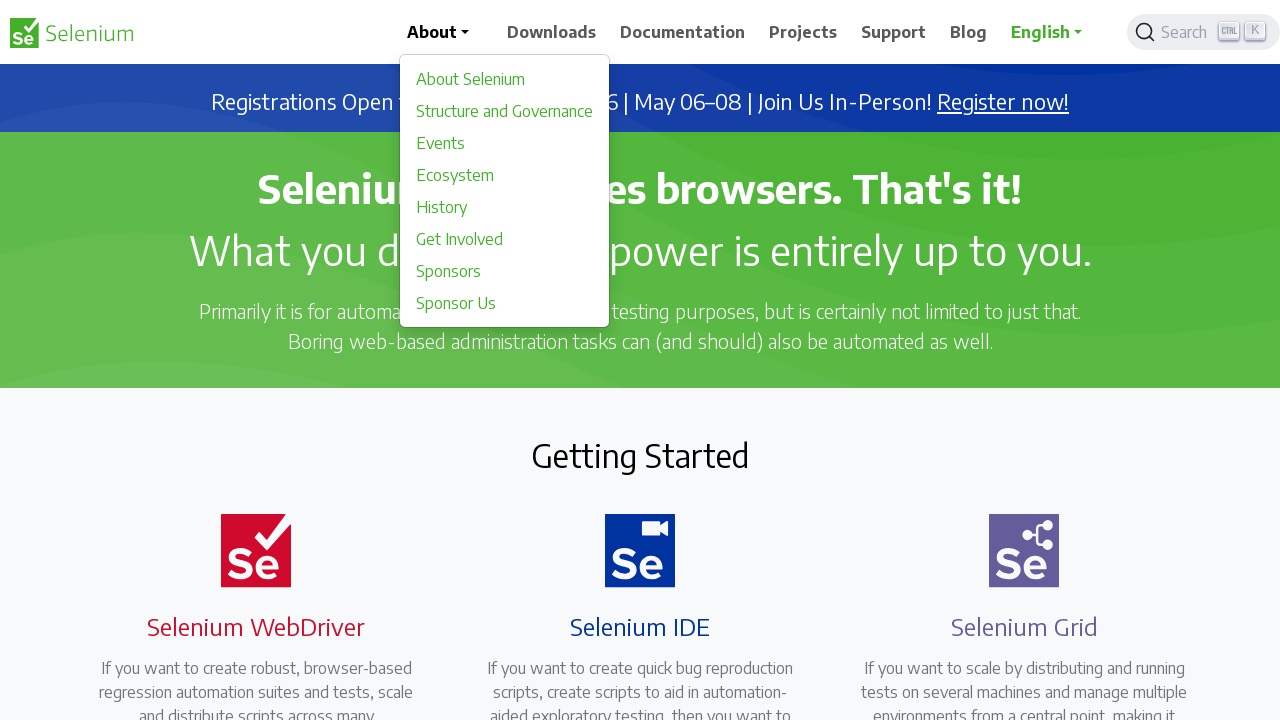

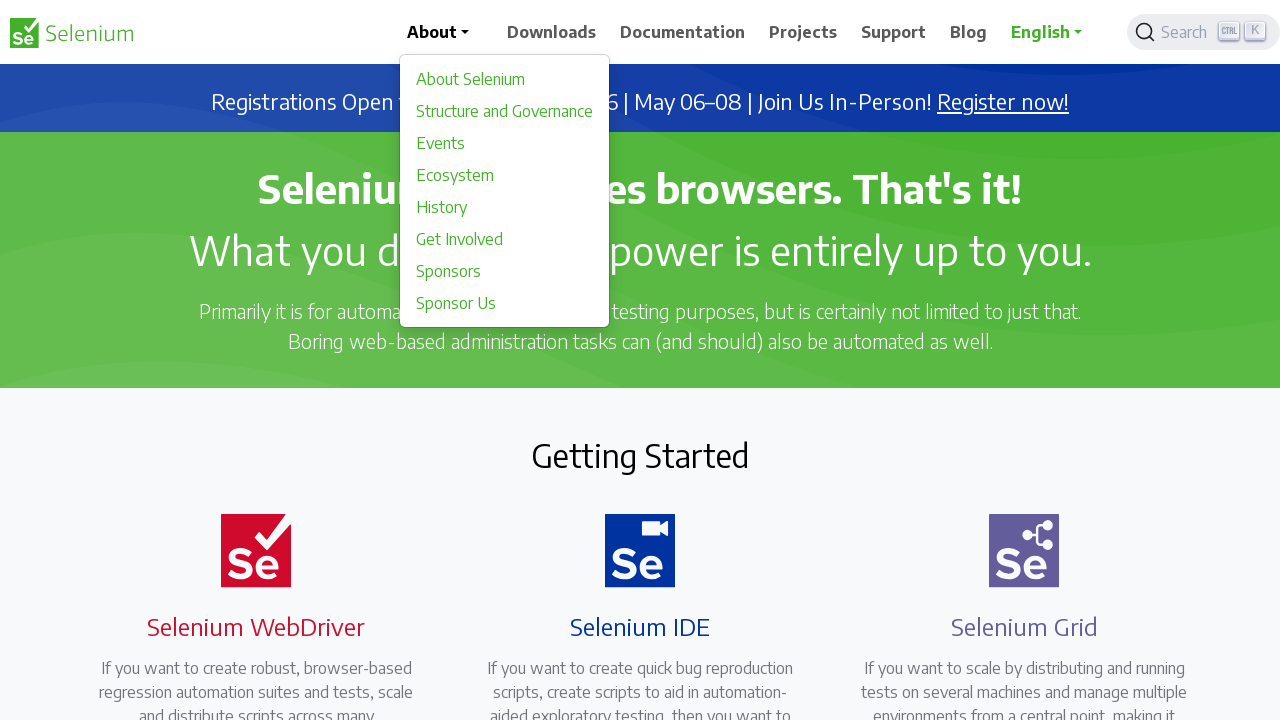